Tests double-click functionality on a button that triggers a text change

Starting URL: https://testautomationpractice.blogspot.com/

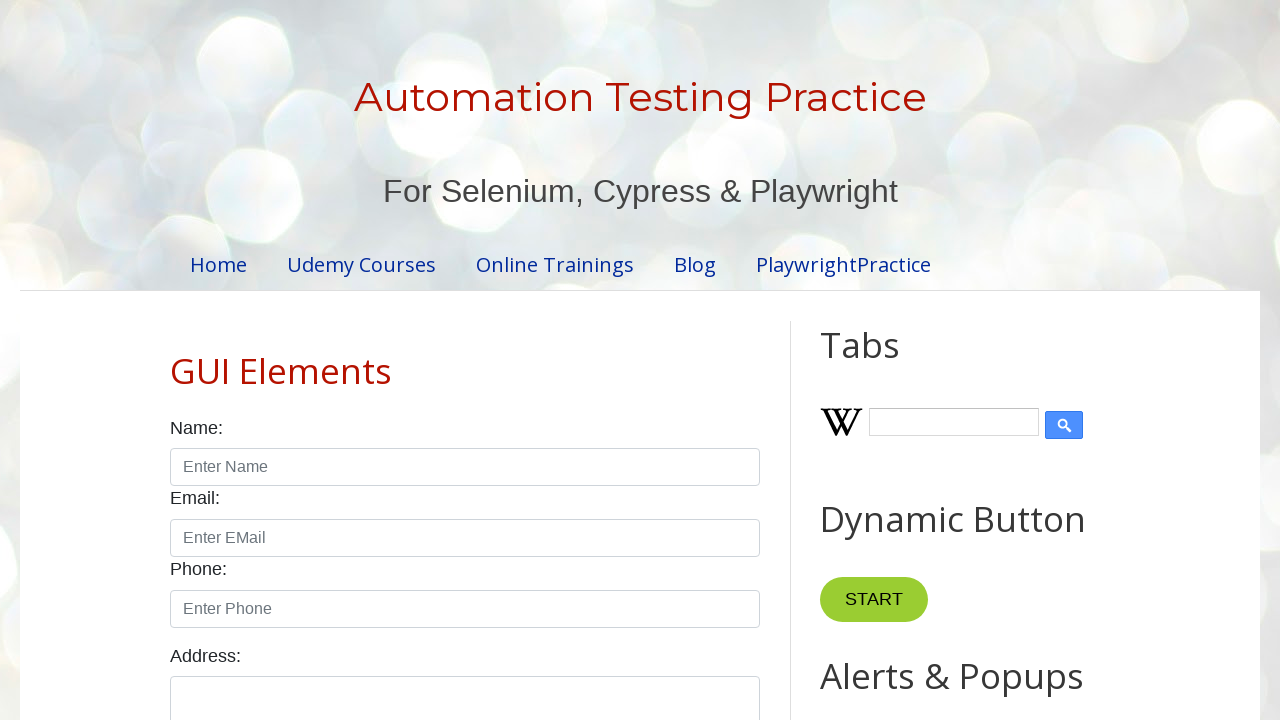

Double-clicked the button with ondblclick attribute at (885, 360) on button[ondblclick]
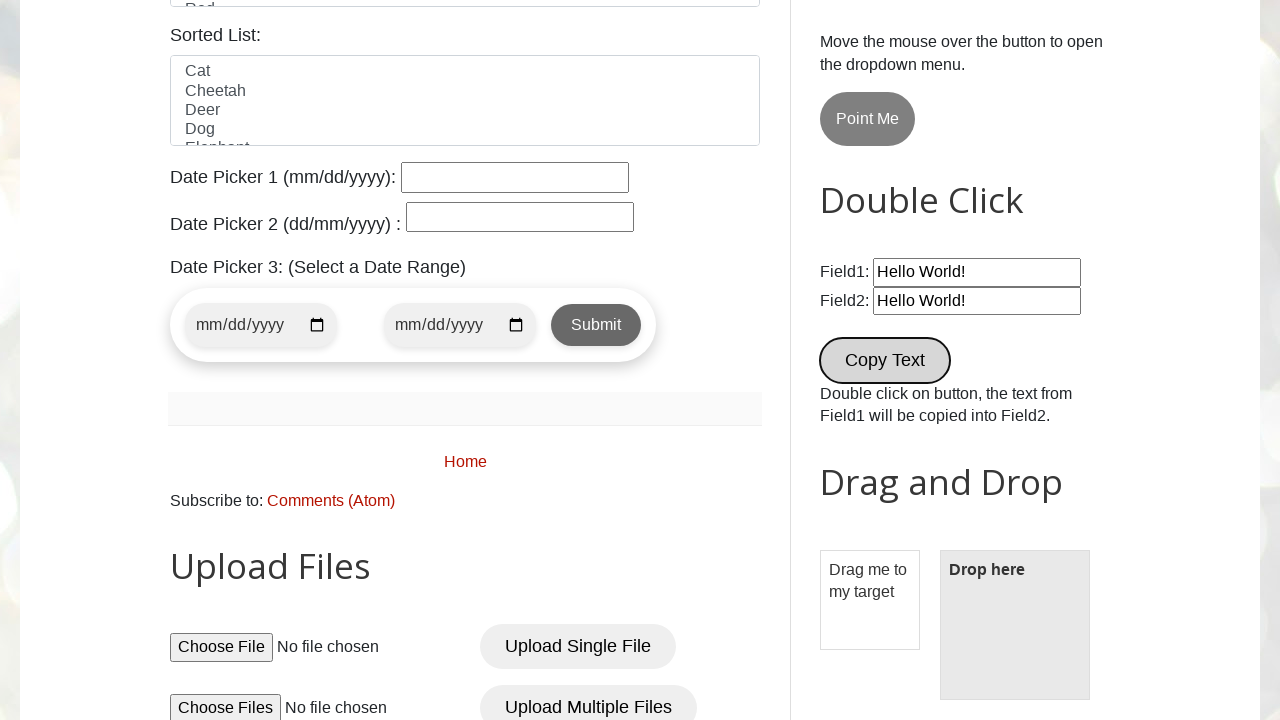

Text field appeared after double-click action
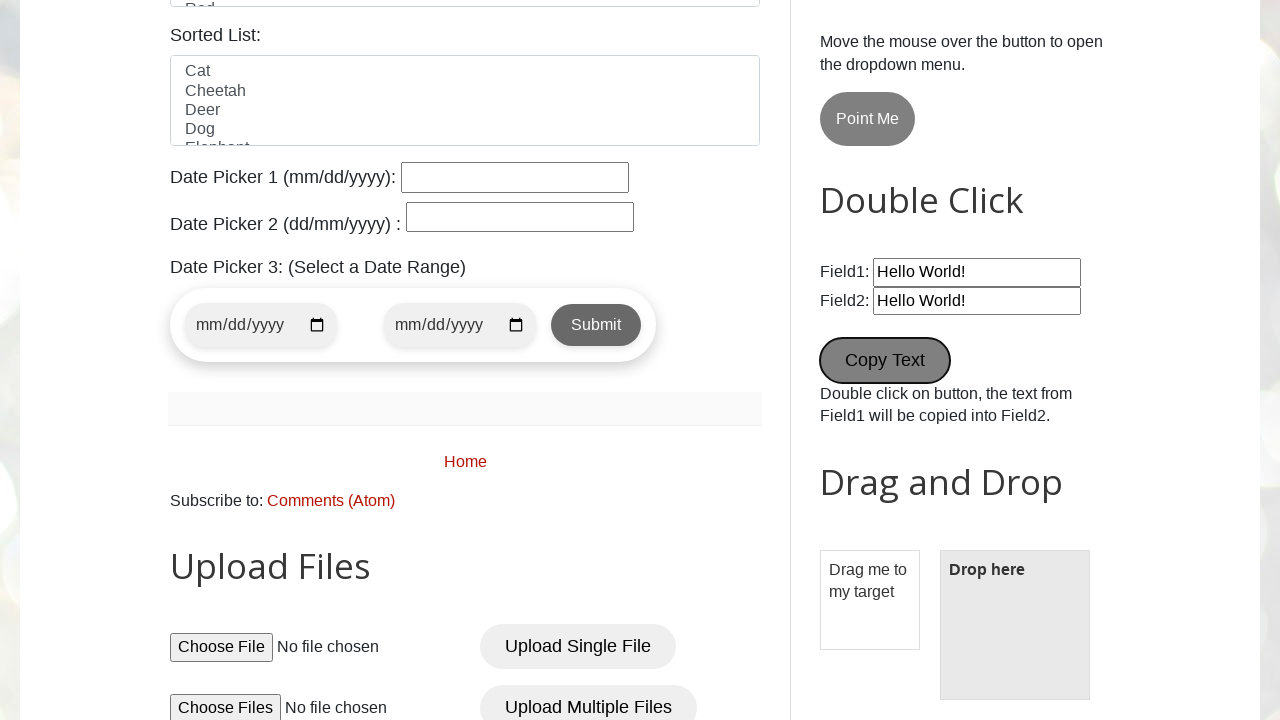

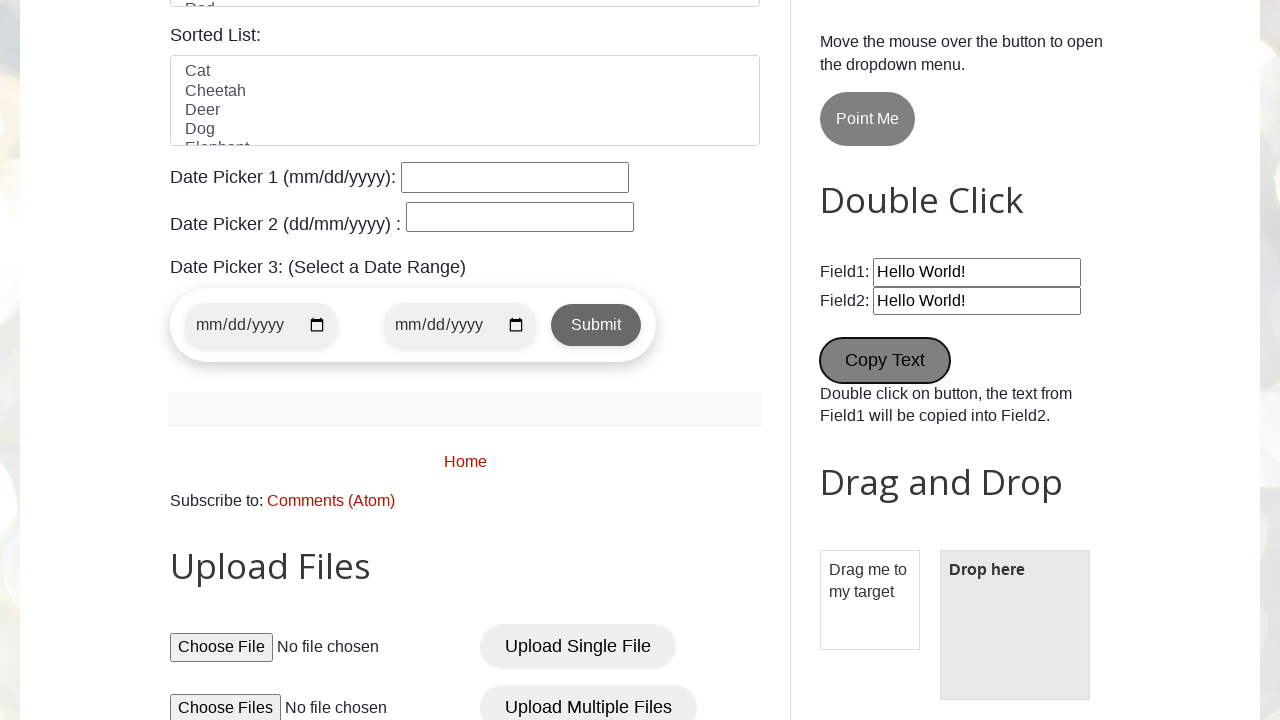